Tests click actions and alert handling - clicks through navigation links, triggers alerts and interacts with accept, dismiss, and sendKeys on alert dialogs

Starting URL: https://teserat.github.io/welcome/

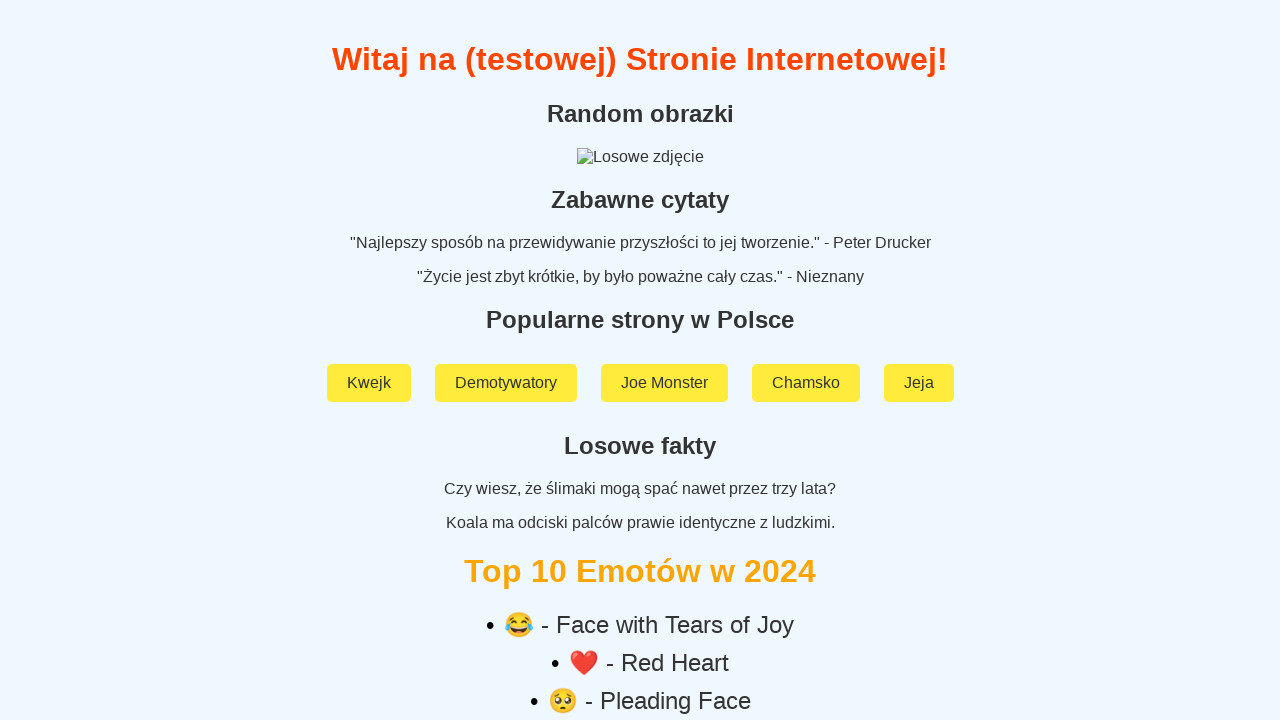

Clicked on 'Rozchodniak' navigation link at (640, 592) on text=Rozchodniak
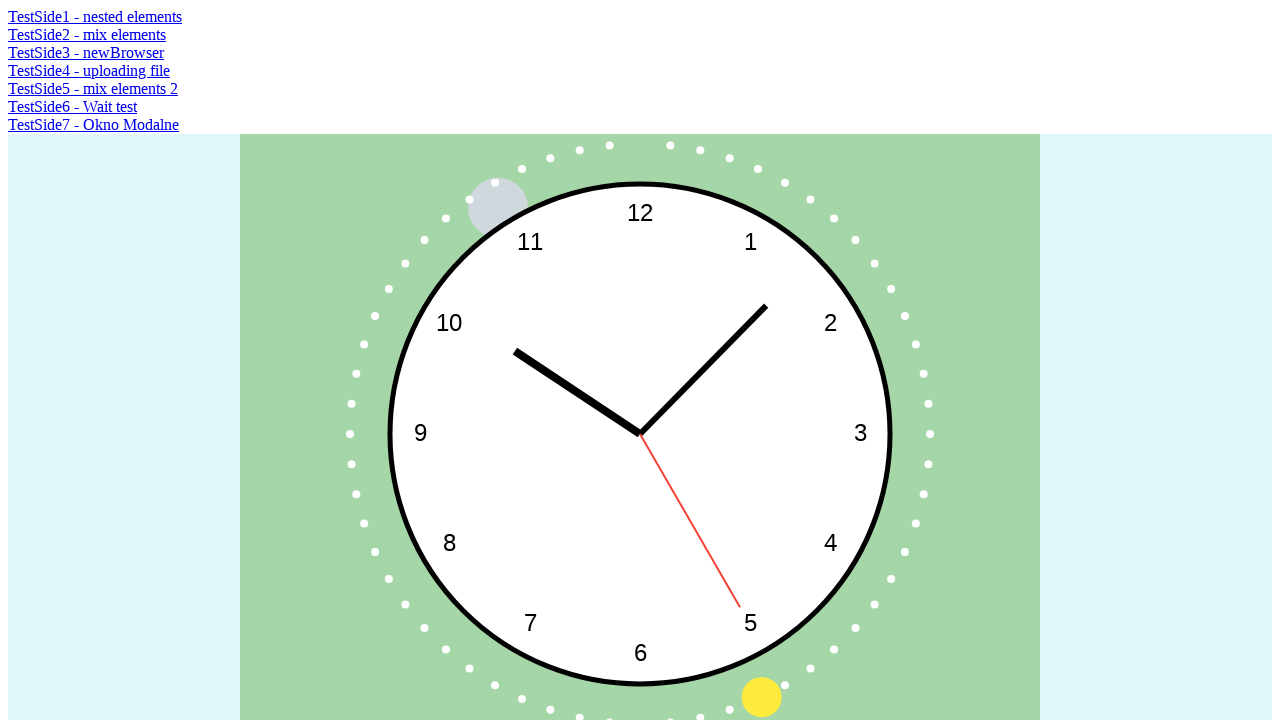

Clicked on 'TestSide2 - mix elements' link at (87, 34) on text=TestSide2 - mix elements
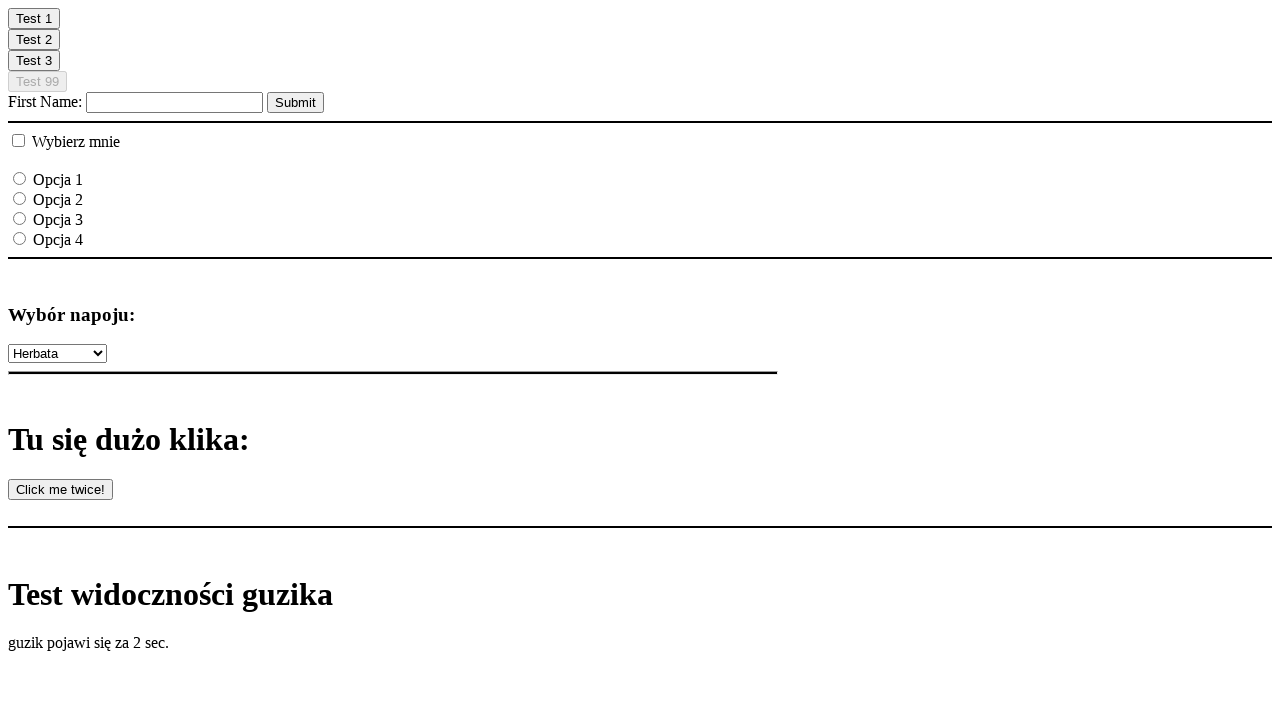

Clicked first alert button at (34, 18) on #clickOnMe
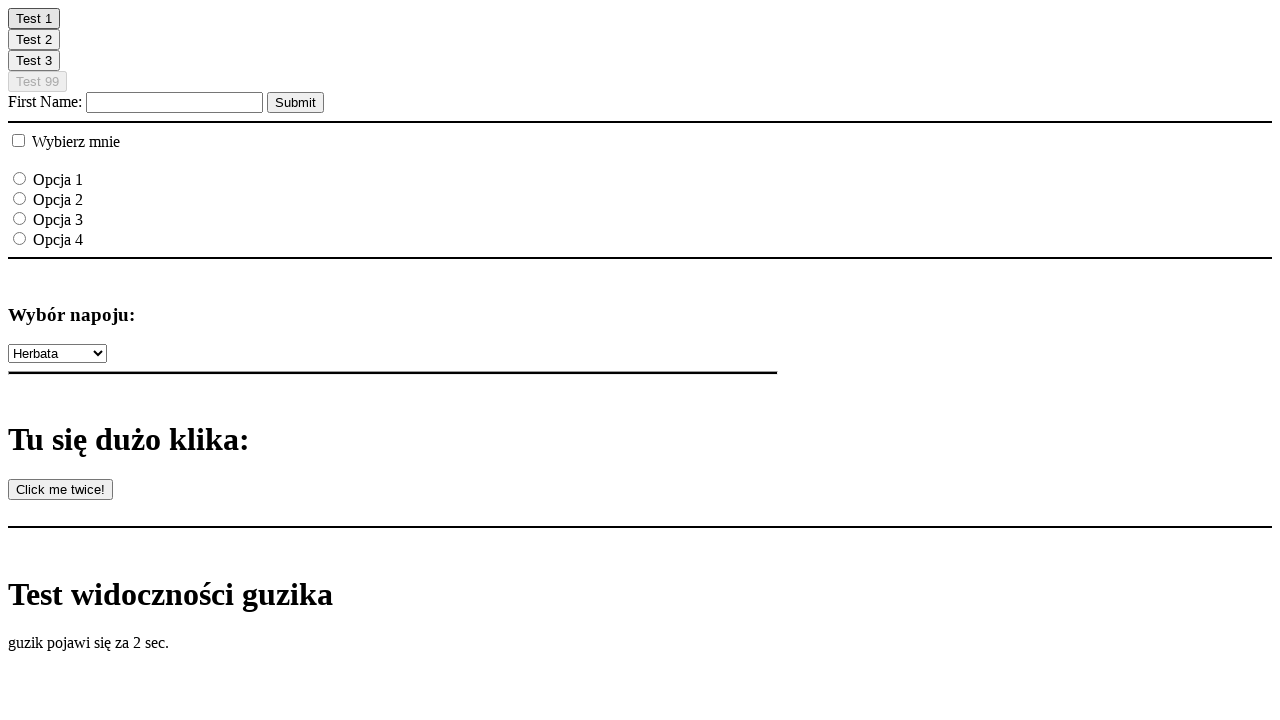

Accepted alert dialog
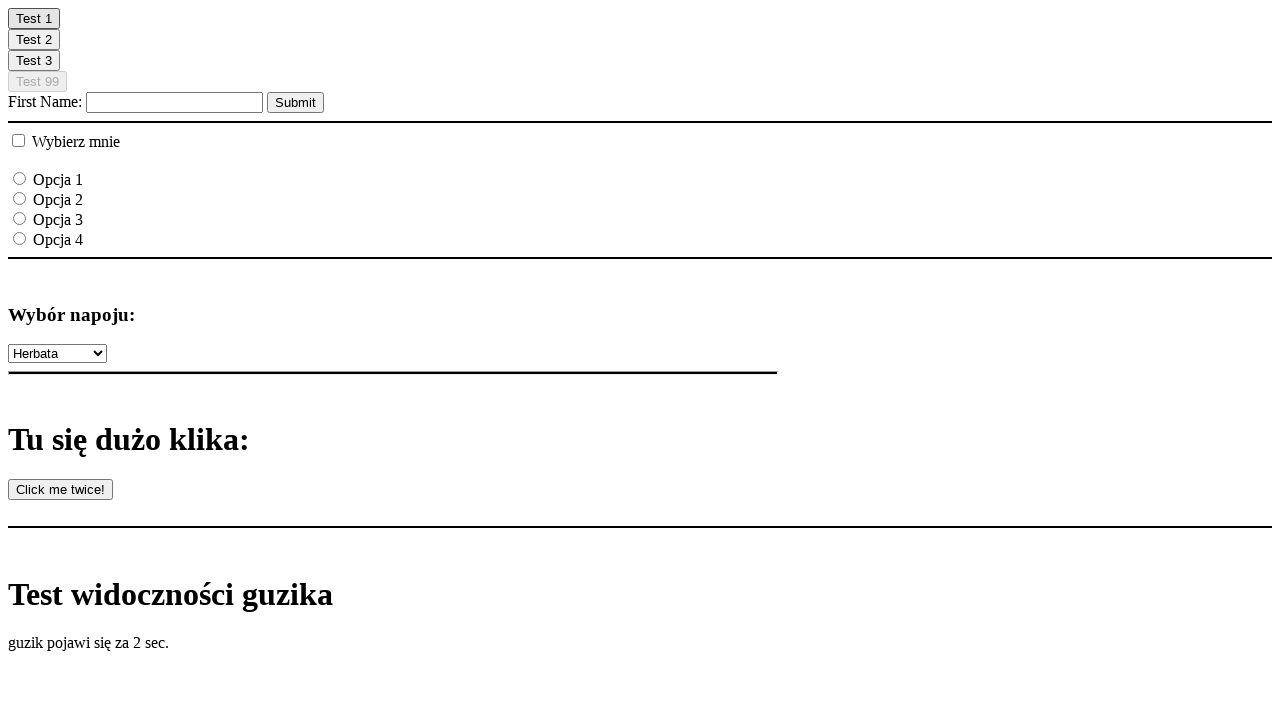

Waited 800ms after accepting alert
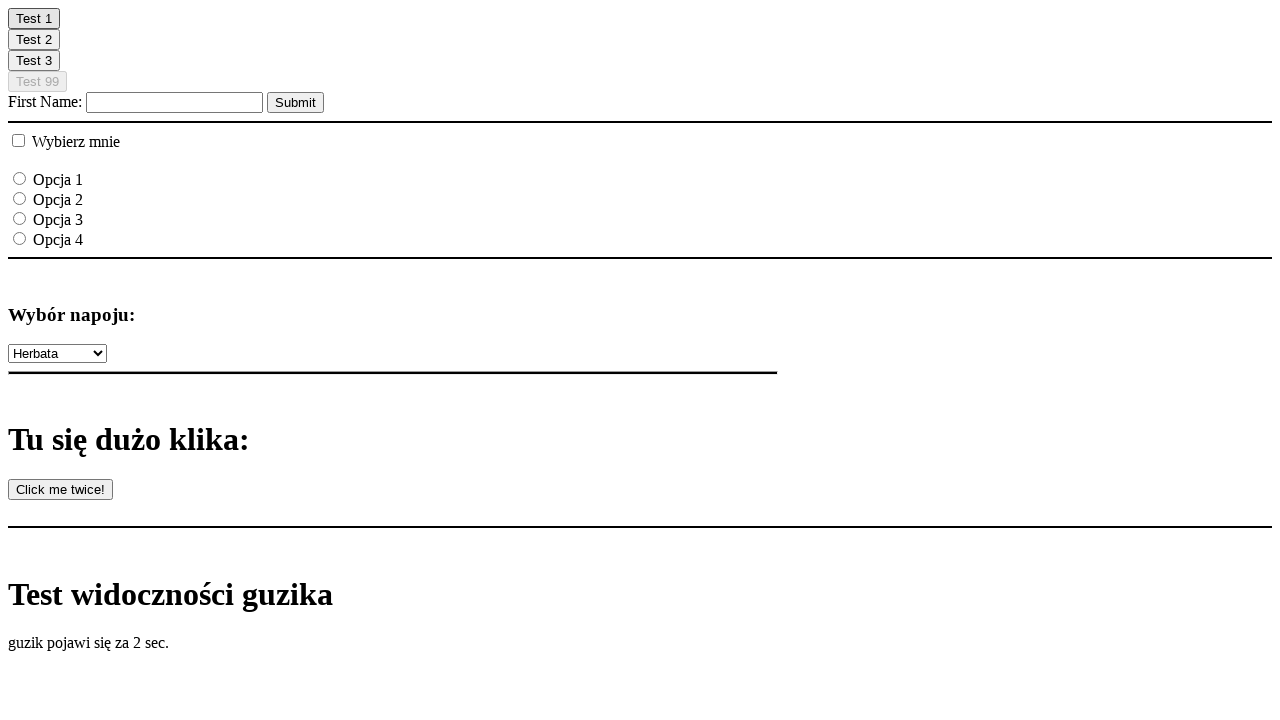

Clicked second alert button at (34, 40) on #clickOnMe2
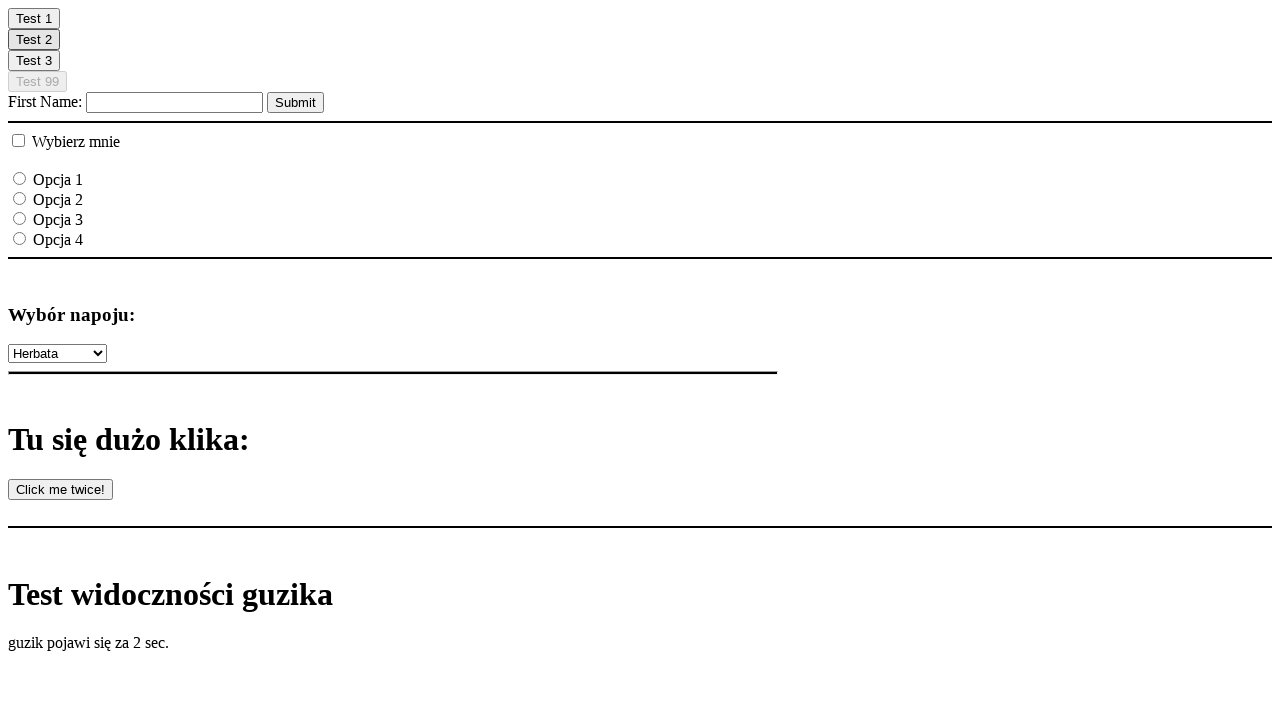

Dismissed alert dialog
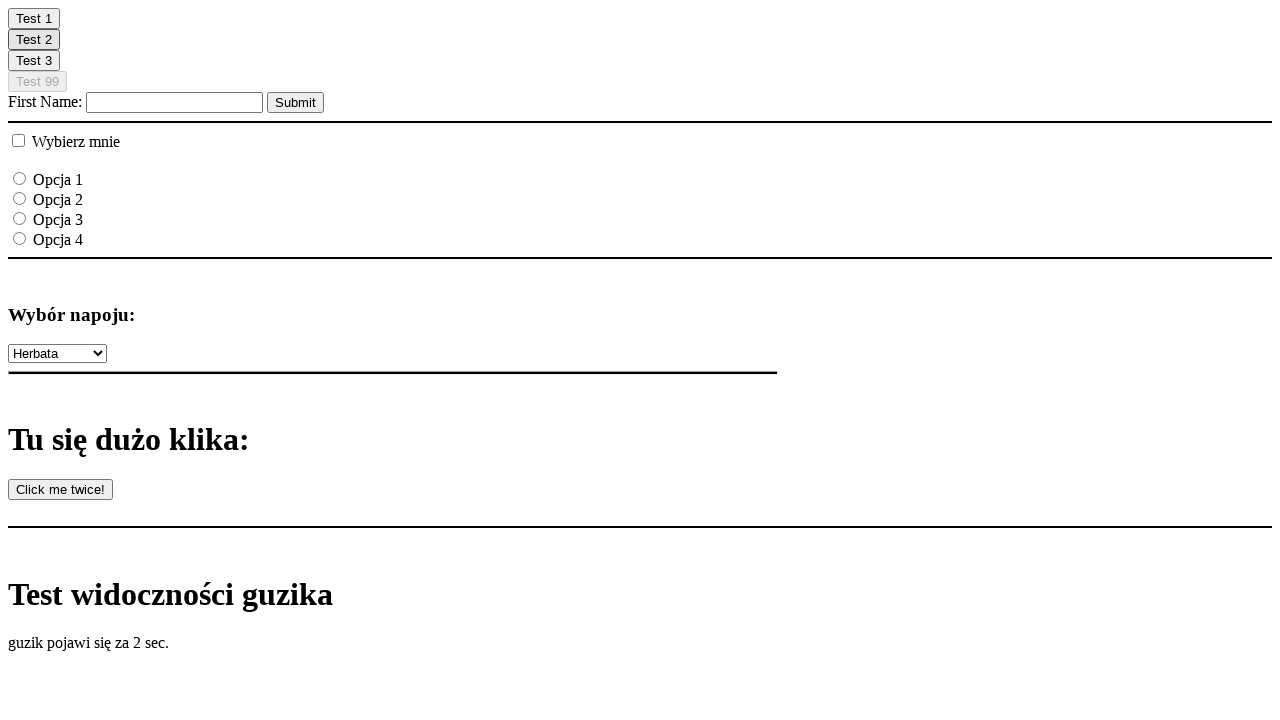

Waited 800ms after dismissing alert
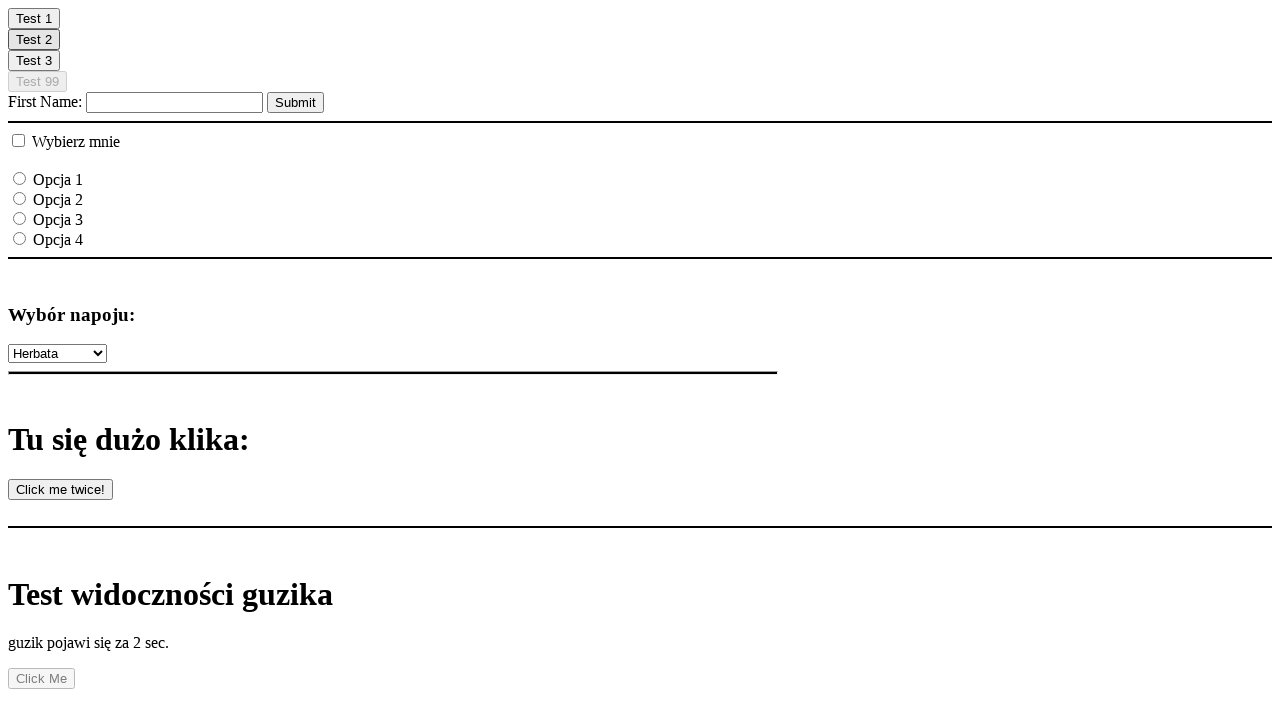

Set up prompt dialog handler with 'world!' text
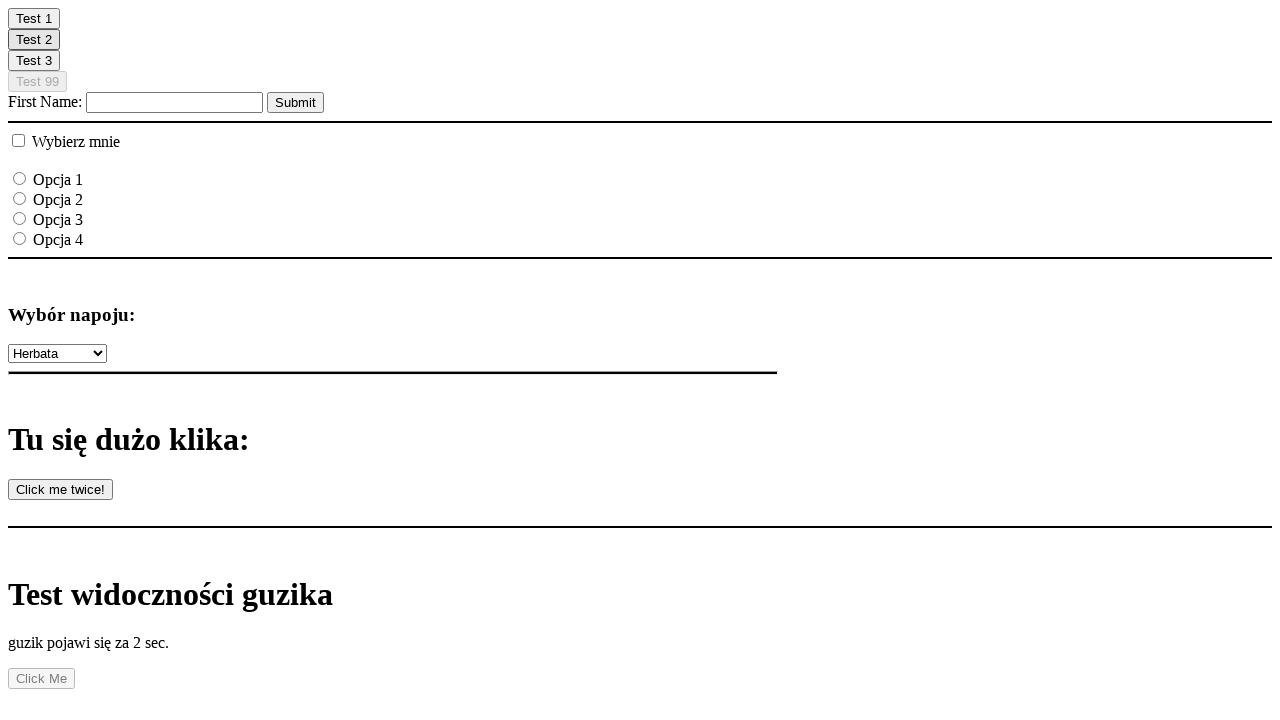

Clicked third alert button and sent text 'world!' to prompt at (34, 60) on #clickOnMe3
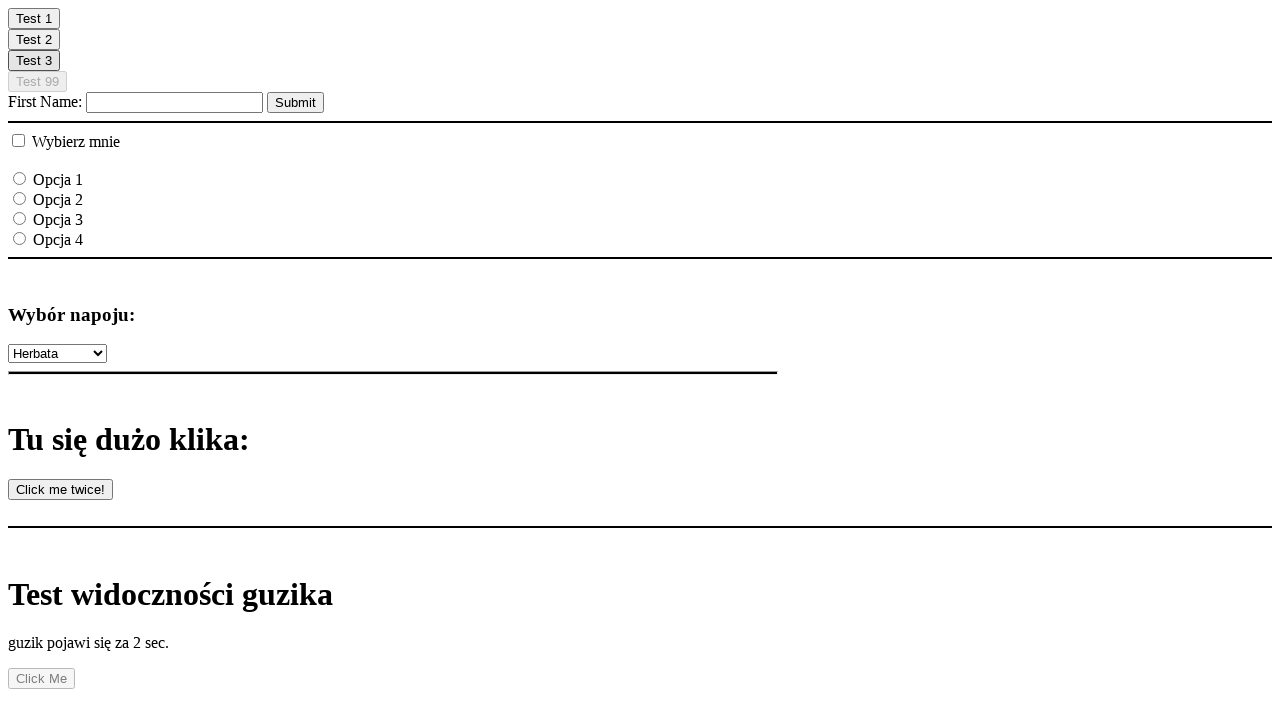

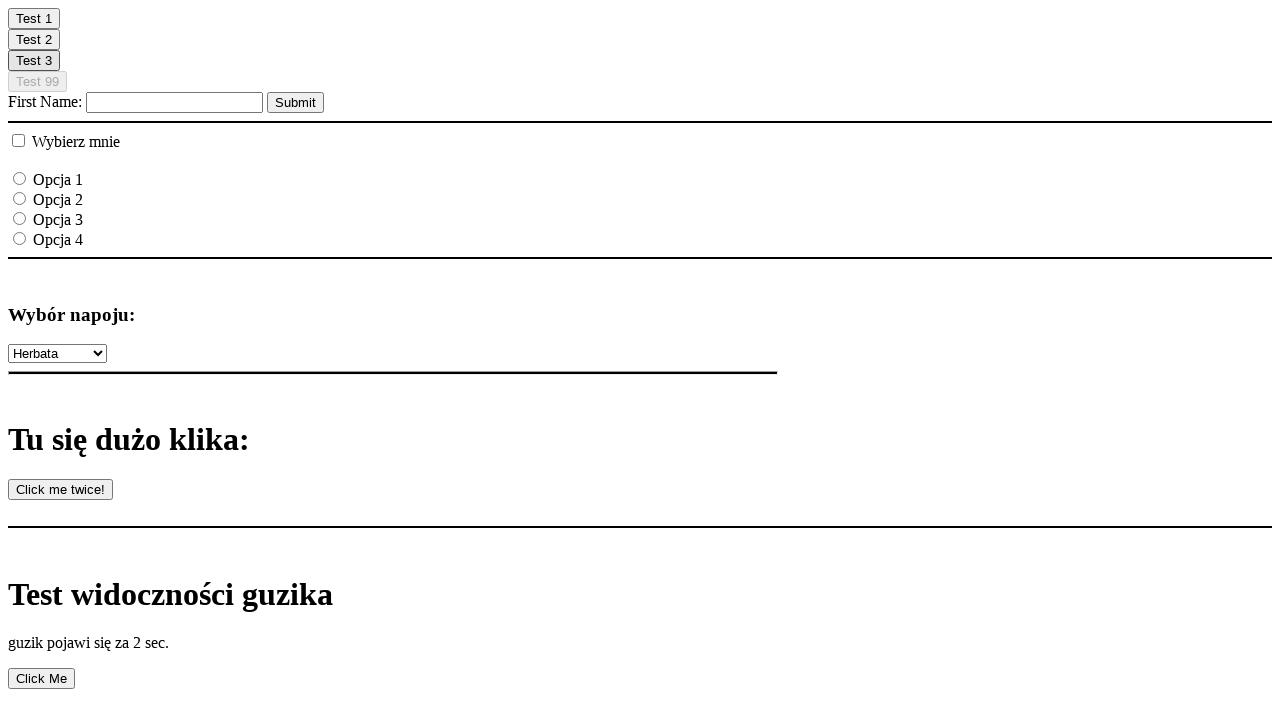